Navigates to the courses page and verifies that there are exactly 3 courses displayed

Starting URL: https://alchemy.hguy.co/lms/

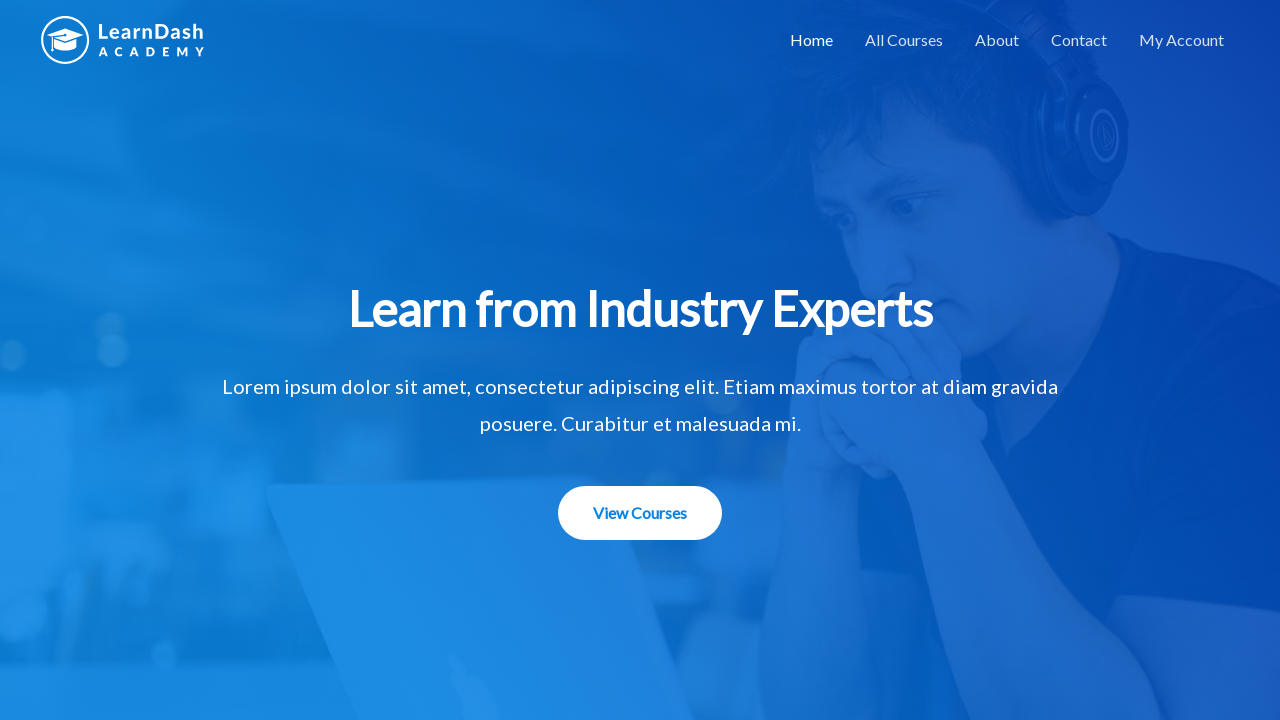

Clicked on the courses menu item at (904, 40) on xpath=//*[@id="menu-item-1508"]/a
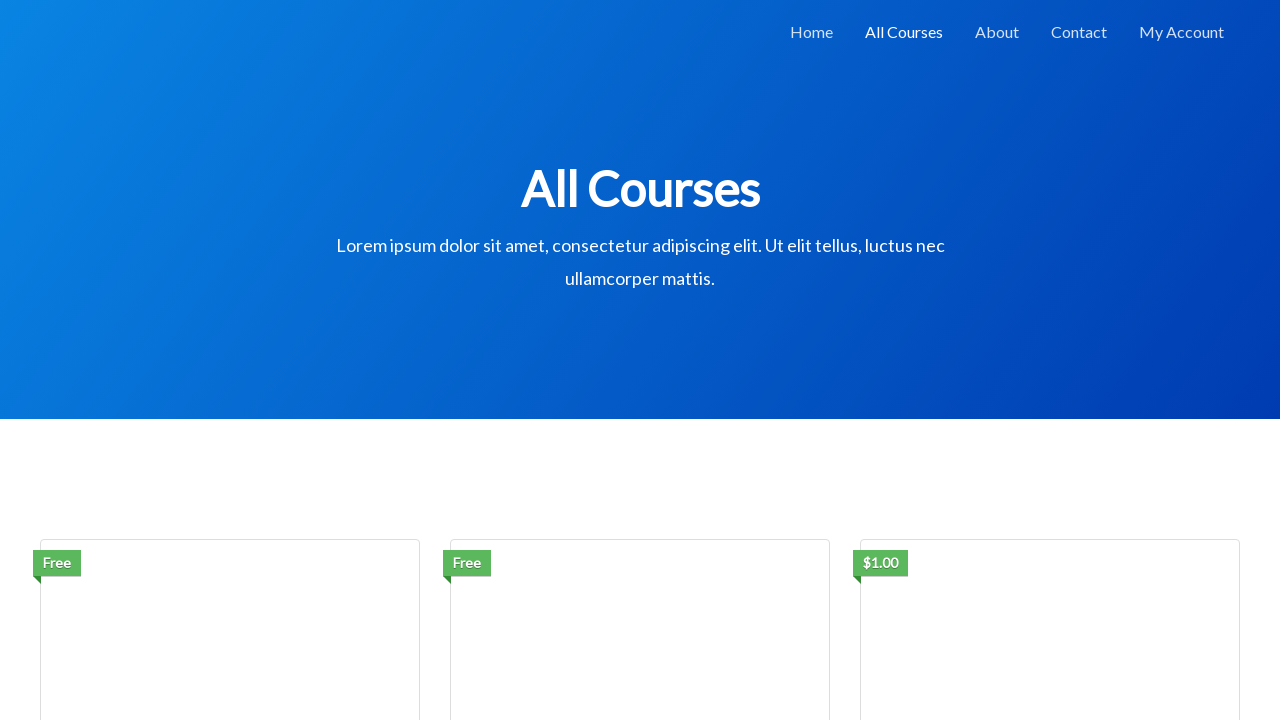

Waited for courses page to reach domcontentloaded state
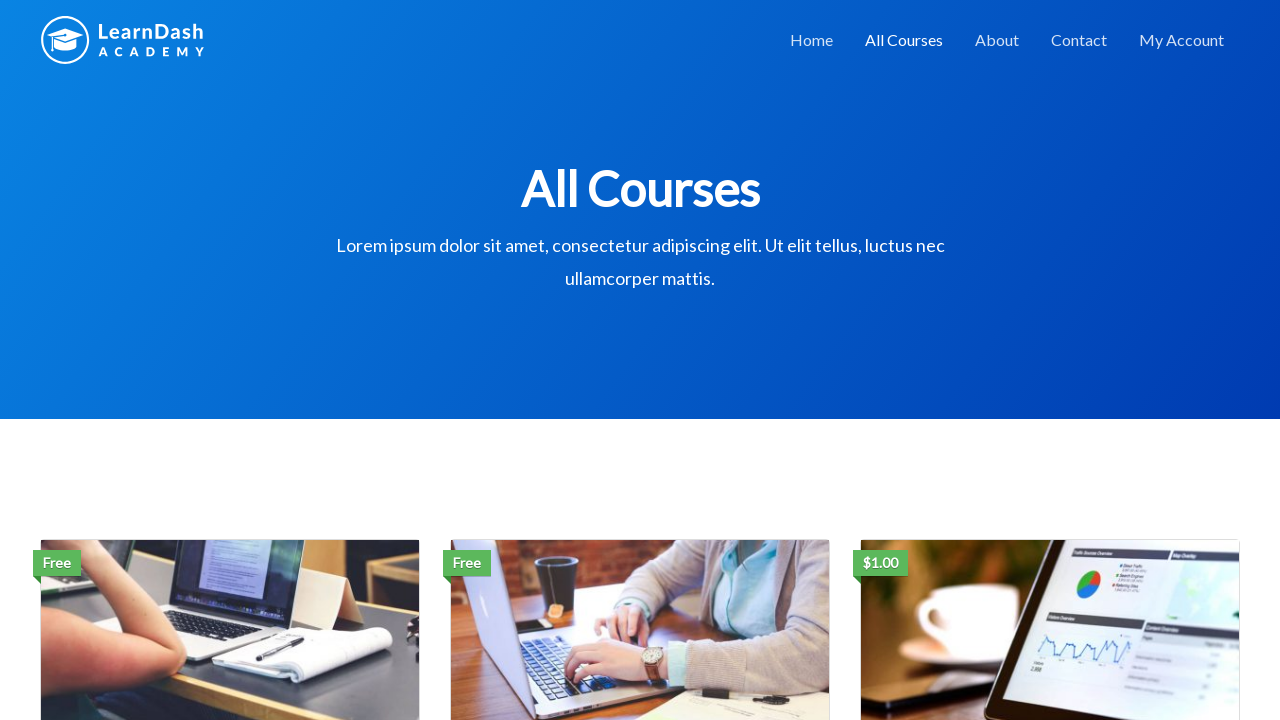

Waited for course captions to load
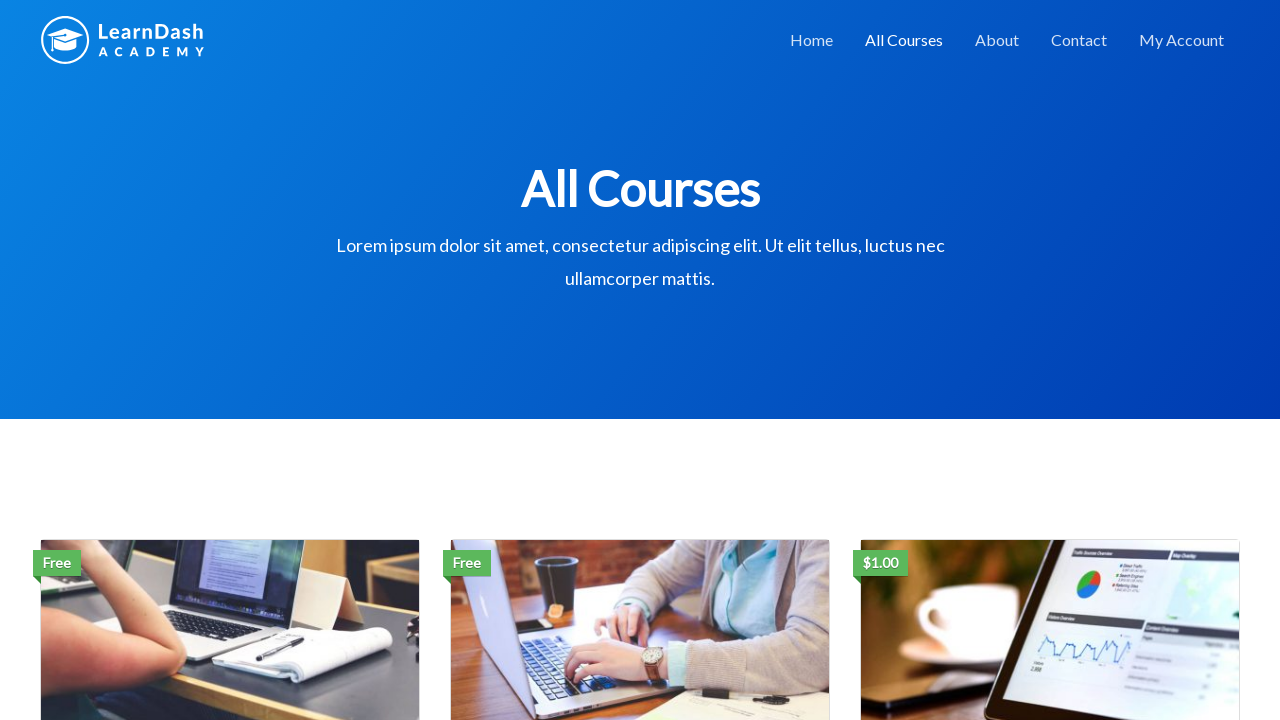

Located 3 course elements
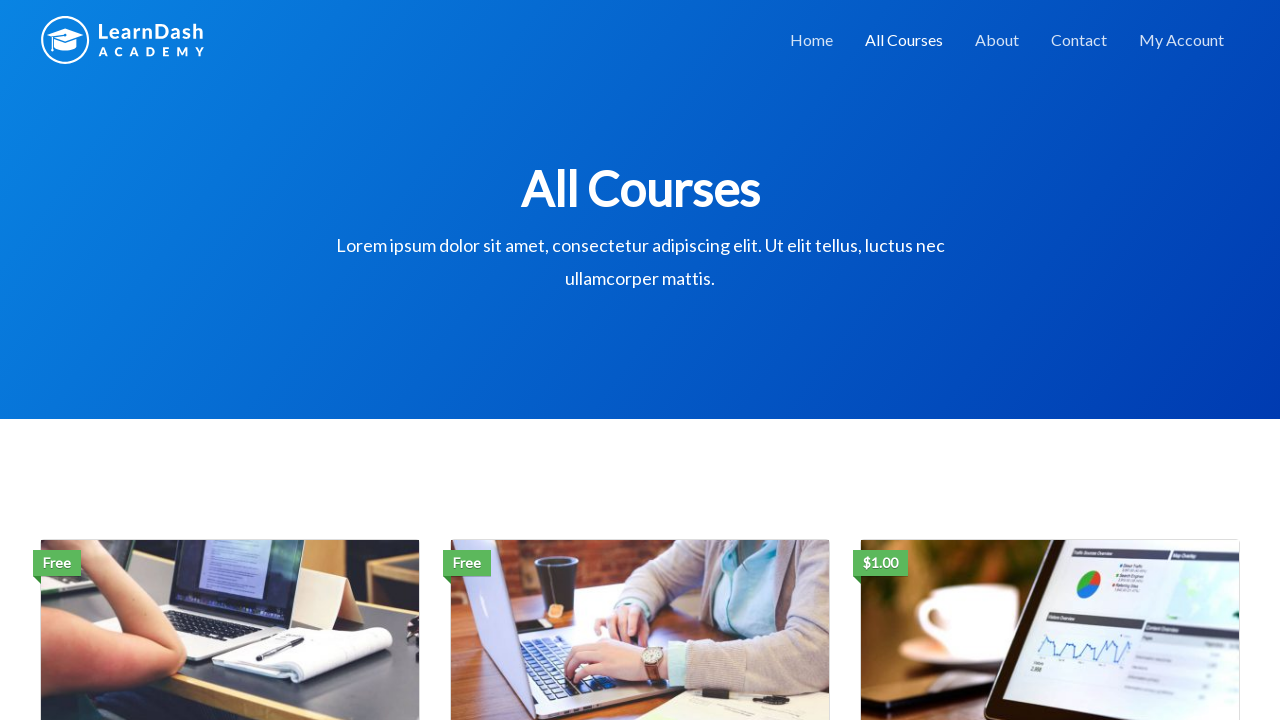

Verified that exactly 3 courses are displayed
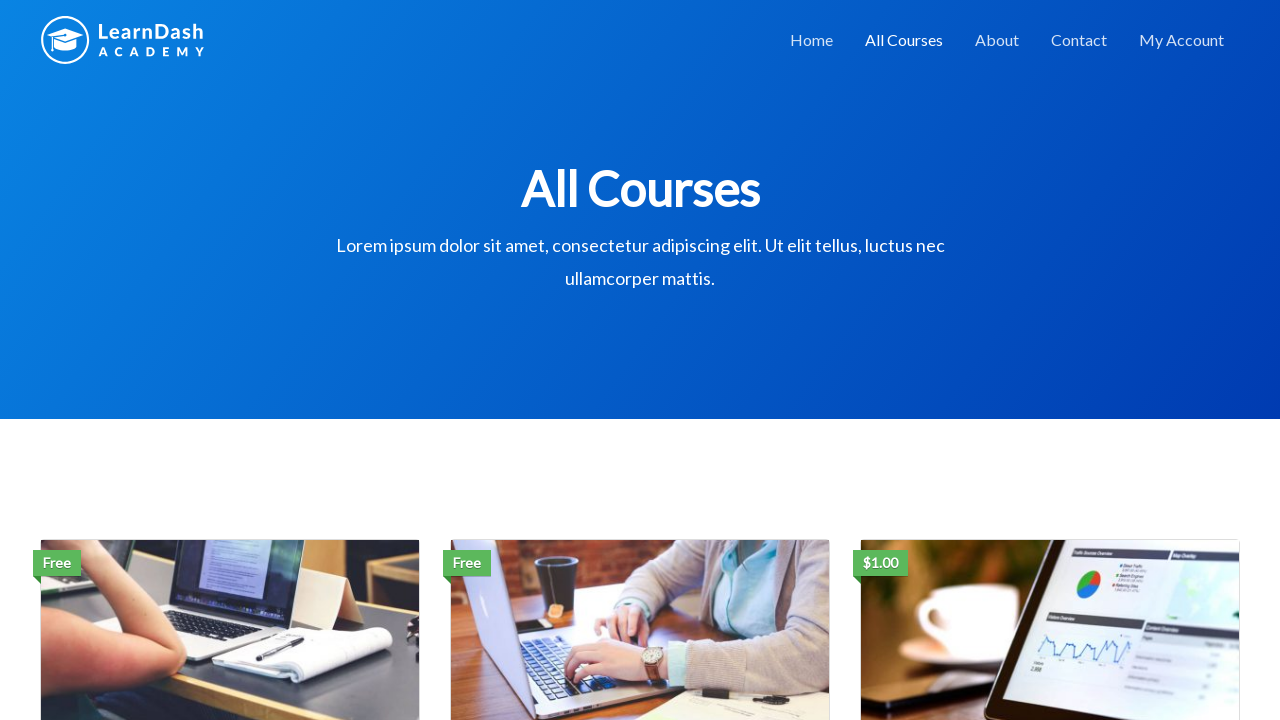

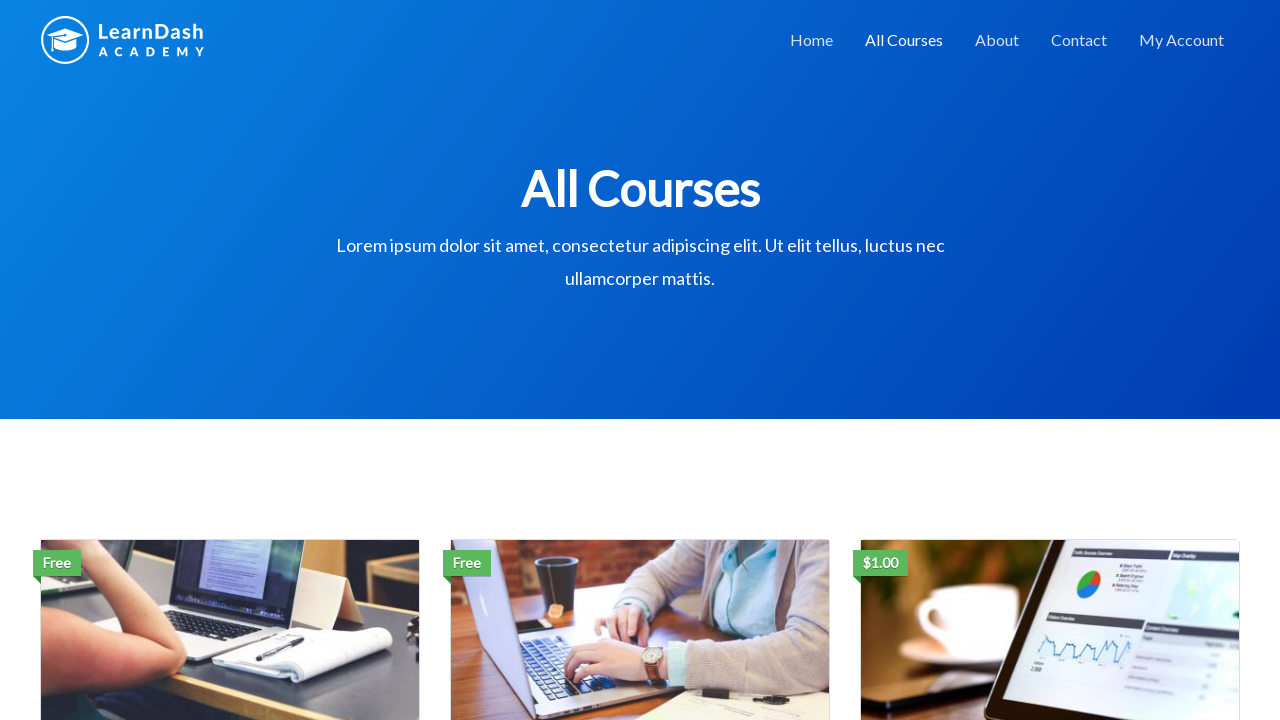